Tests Bootstrap dropdown functionality by clicking a dropdown toggle button and selecting the "Action" option from the dropdown menu

Starting URL: https://getbootstrap.com/docs/4.0/components/dropdowns/

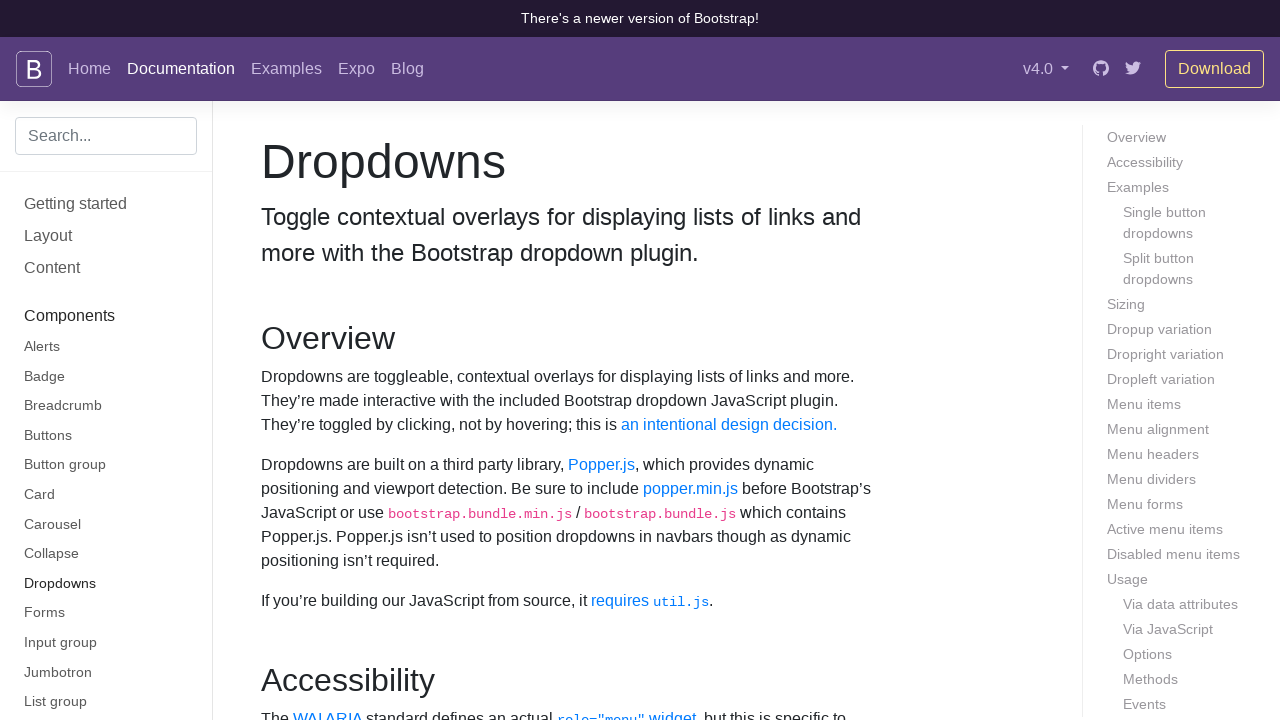

Clicked the danger dropdown toggle button at (822, 360) on button.btn.btn-danger.dropdown-toggle
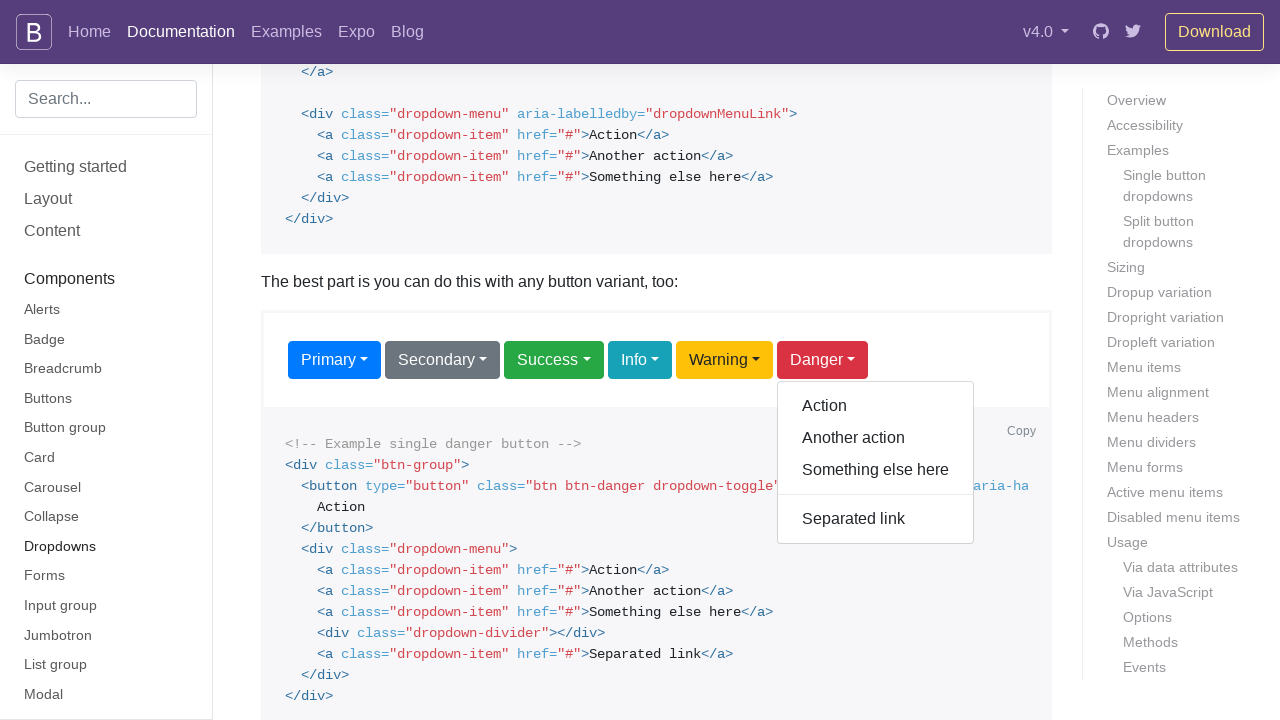

Dropdown menu appeared
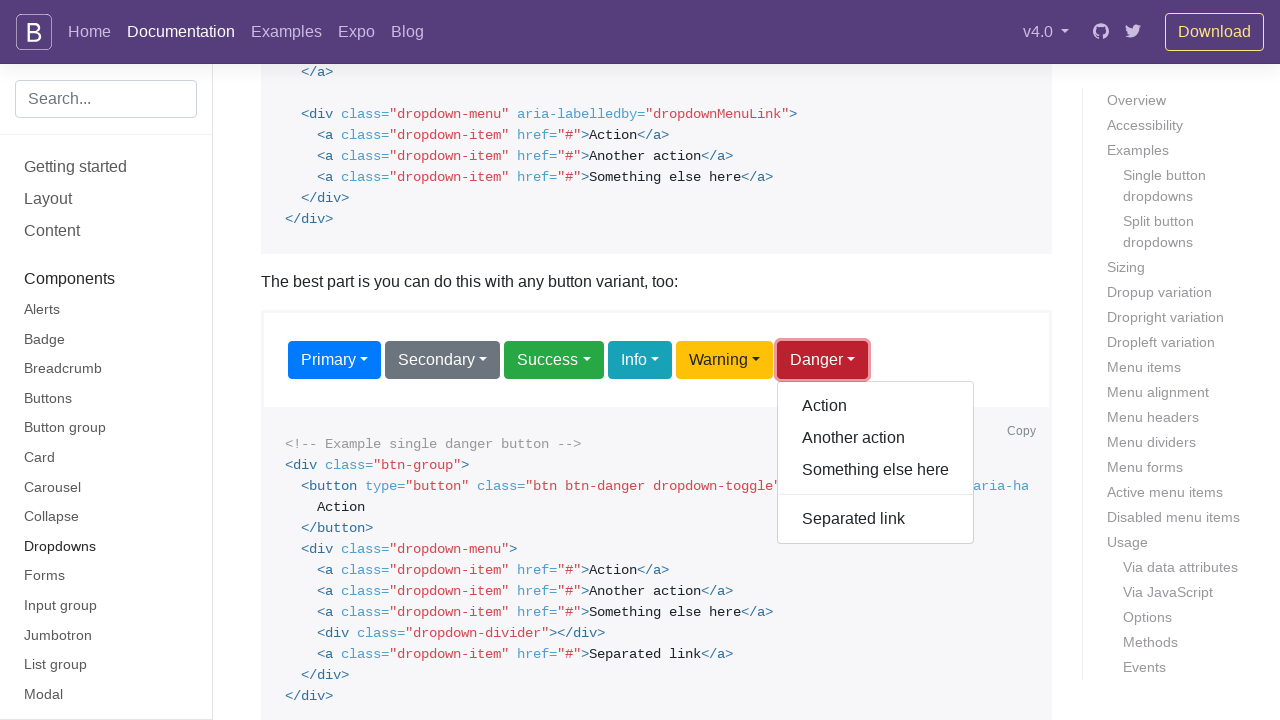

Selected 'Action' option from dropdown menu at (875, 406) on div.dropdown-menu.show >> a:has-text('Action')
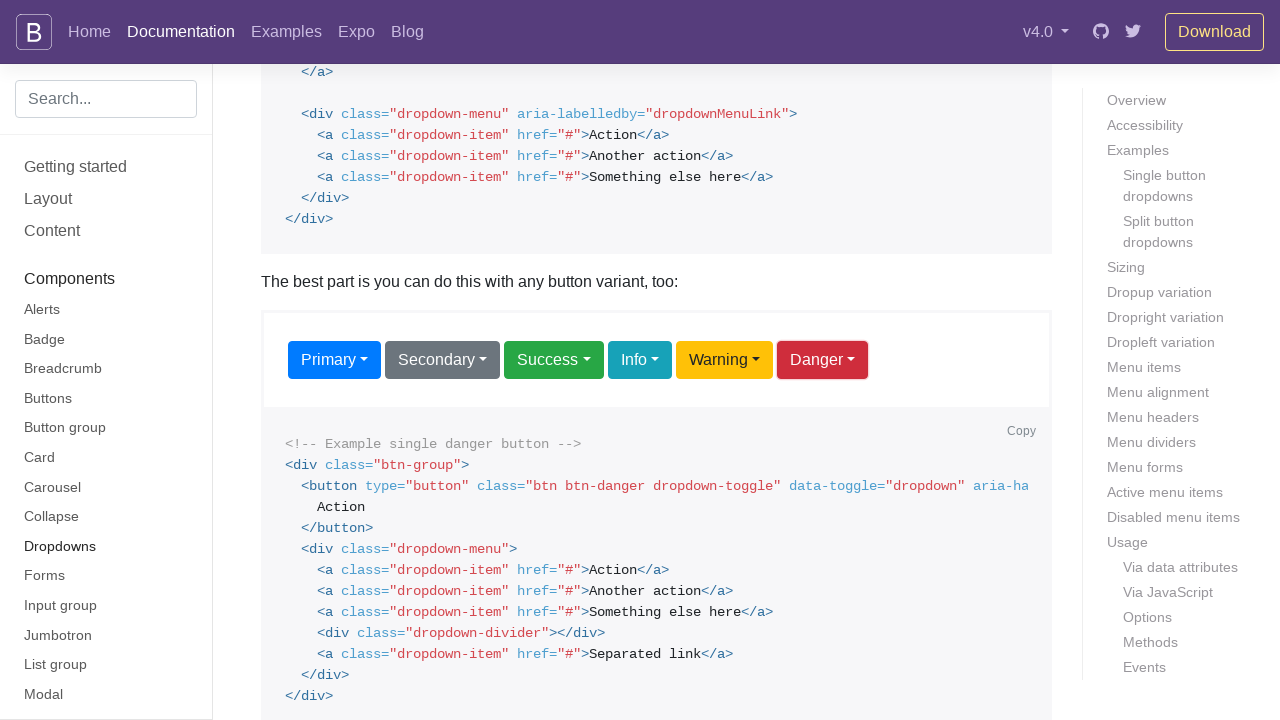

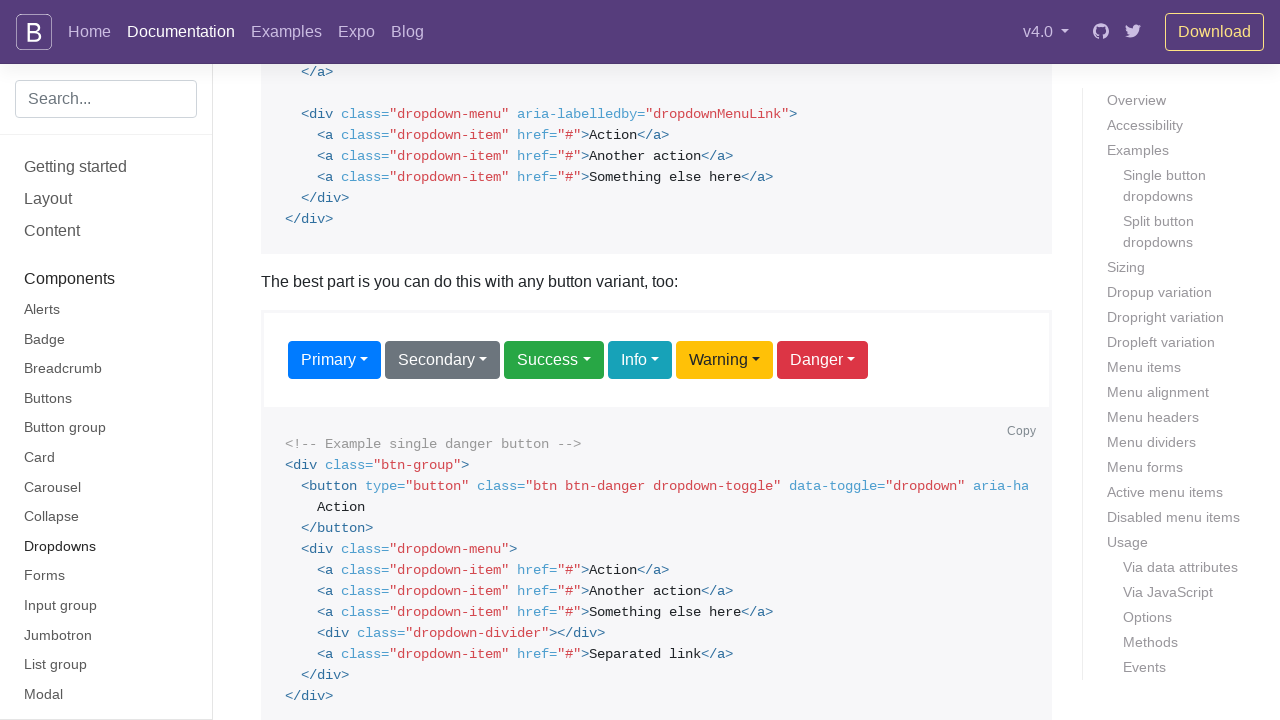